Basic browser automation test that navigates to Rahul Shetty Academy website and verifies the page loads by checking the title and URL

Starting URL: https://rahulshettyacademy.com/

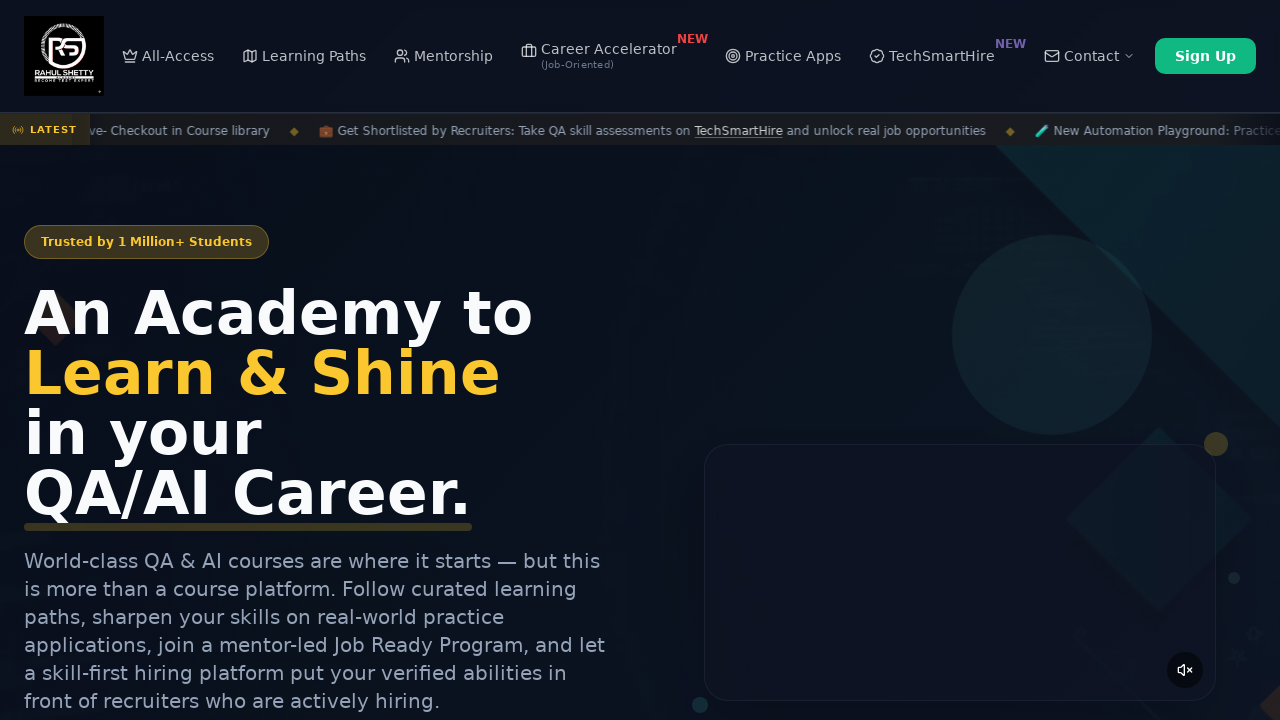

Waited for page to reach domcontentloaded state
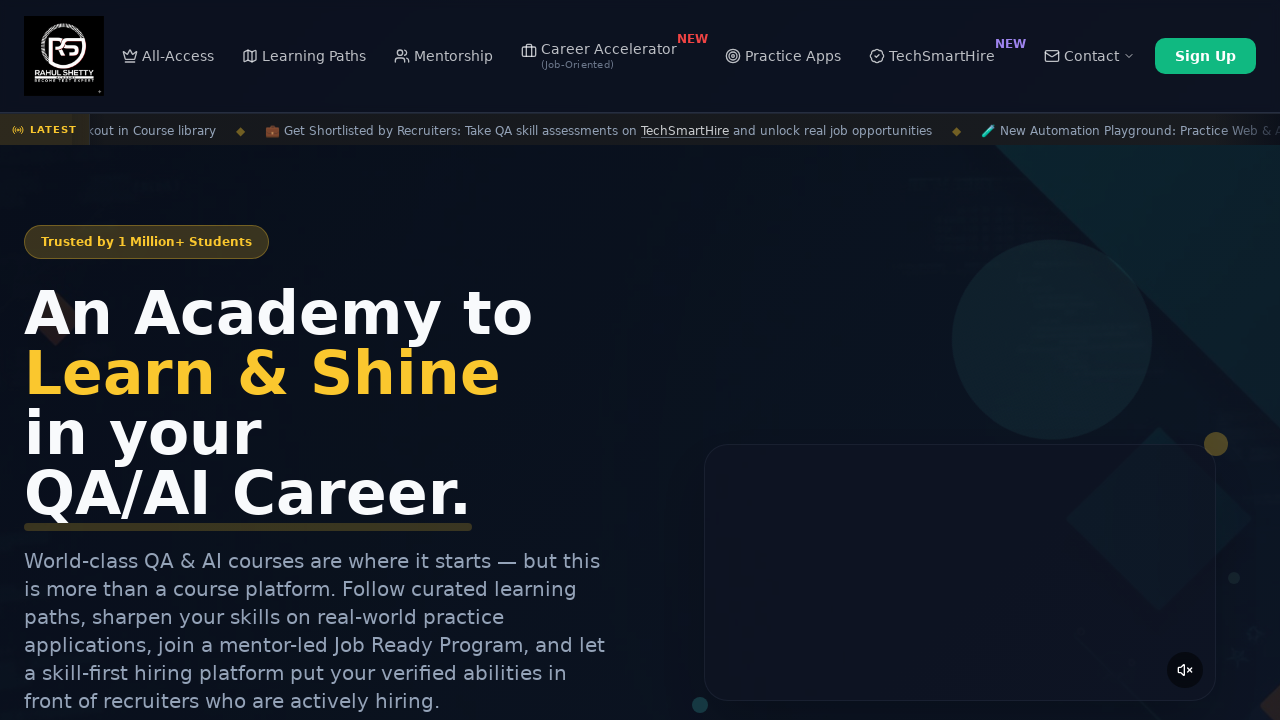

Retrieved page title: 'Rahul Shetty Academy | QA Automation, Playwright, AI Testing & Online Training'
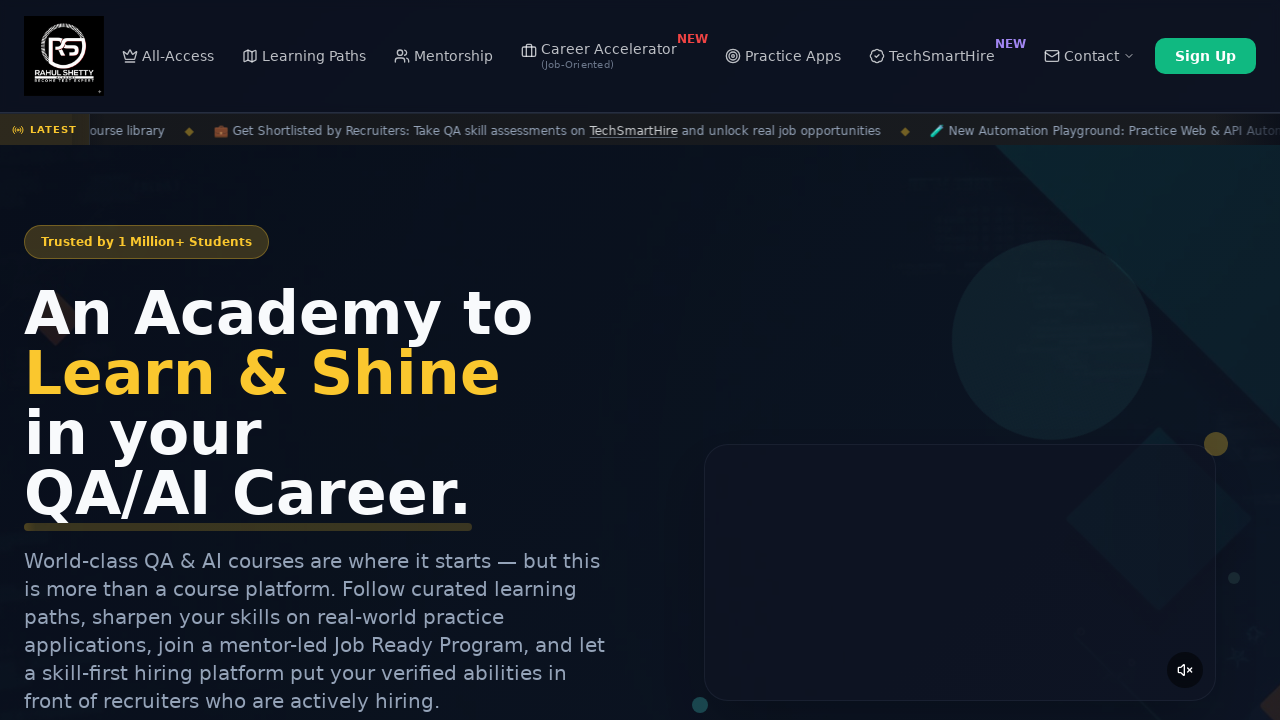

Retrieved current URL: 'https://rahulshettyacademy.com/'
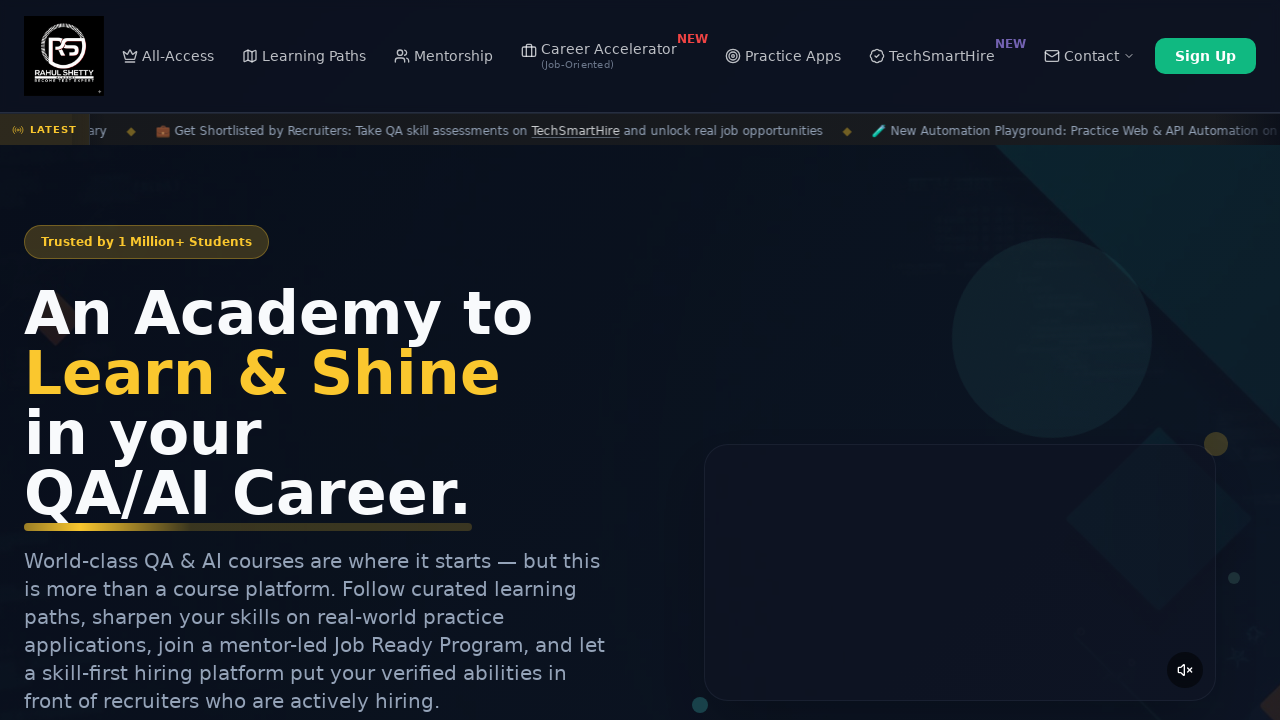

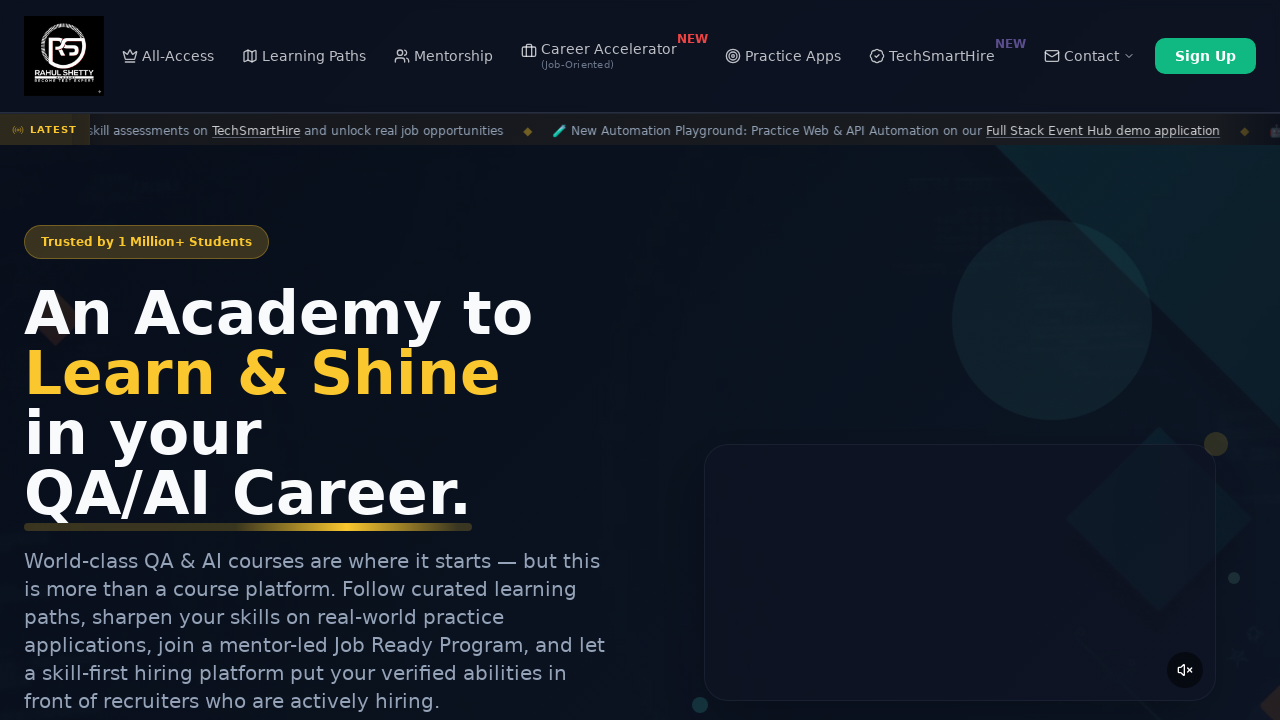